Opens the Walmart homepage and maximizes the browser window. This is a basic navigation test.

Starting URL: https://www.walmart.com/

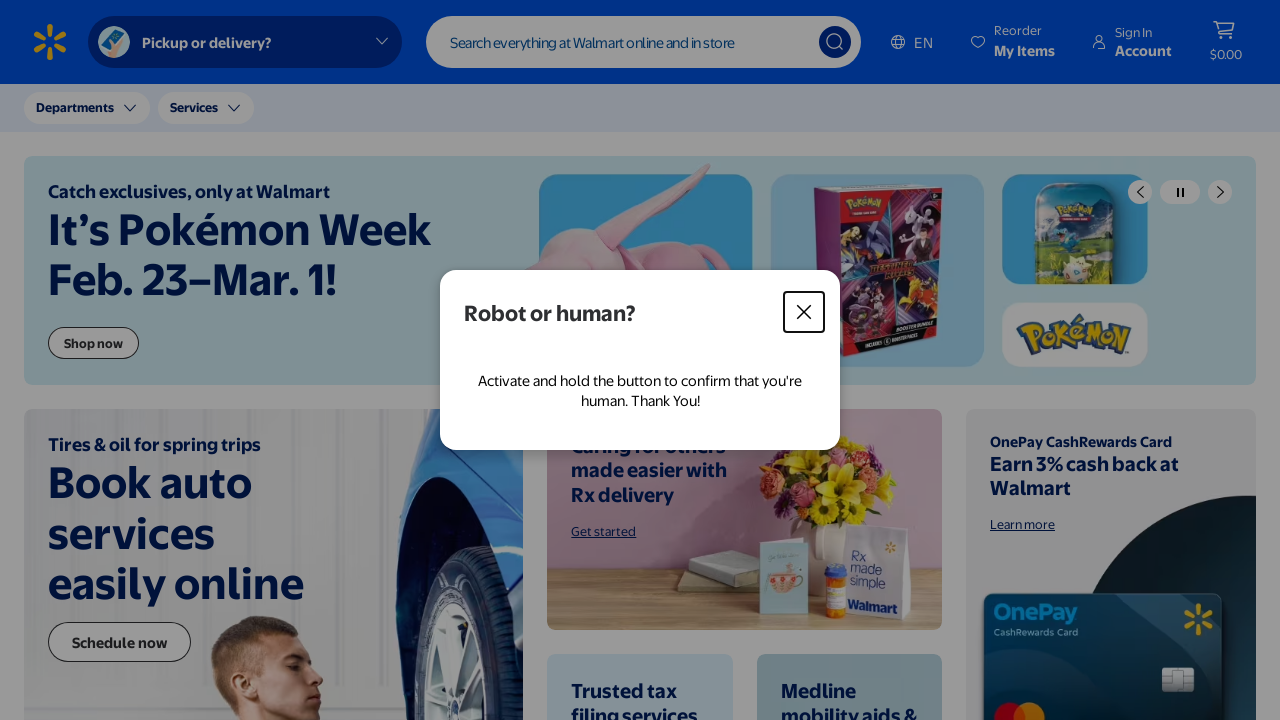

Waited for Walmart homepage to reach domcontentloaded state
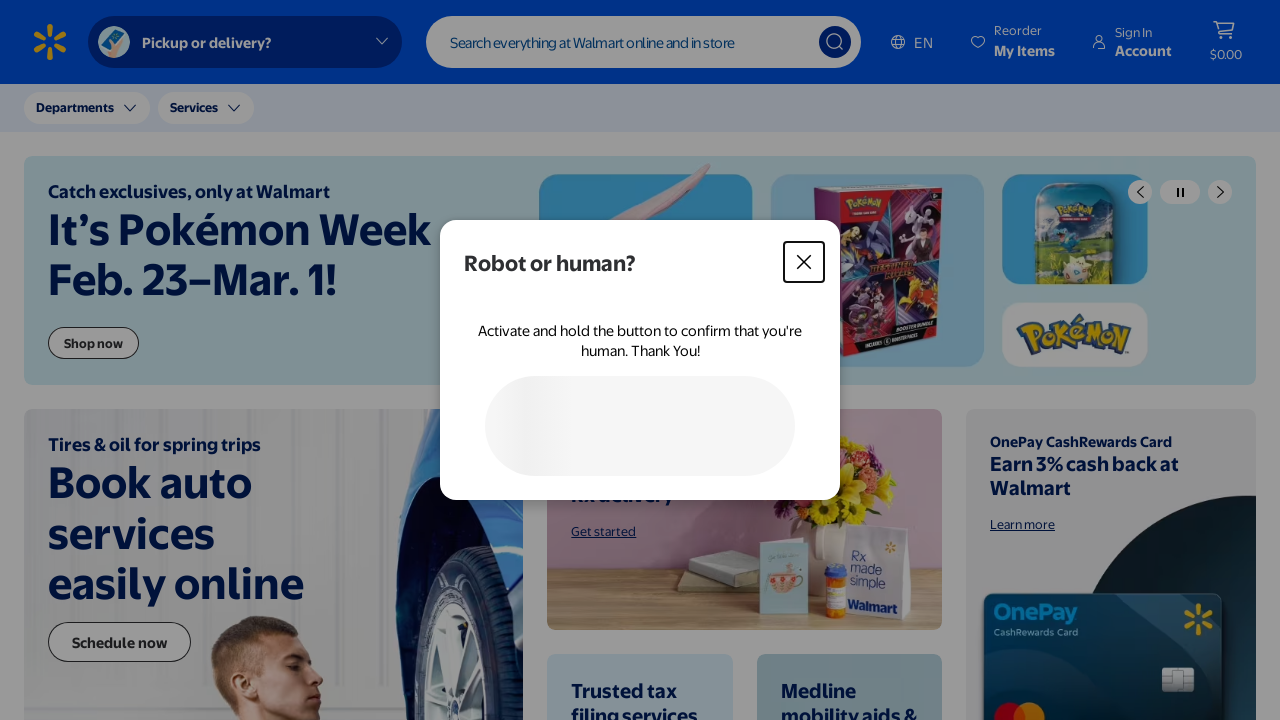

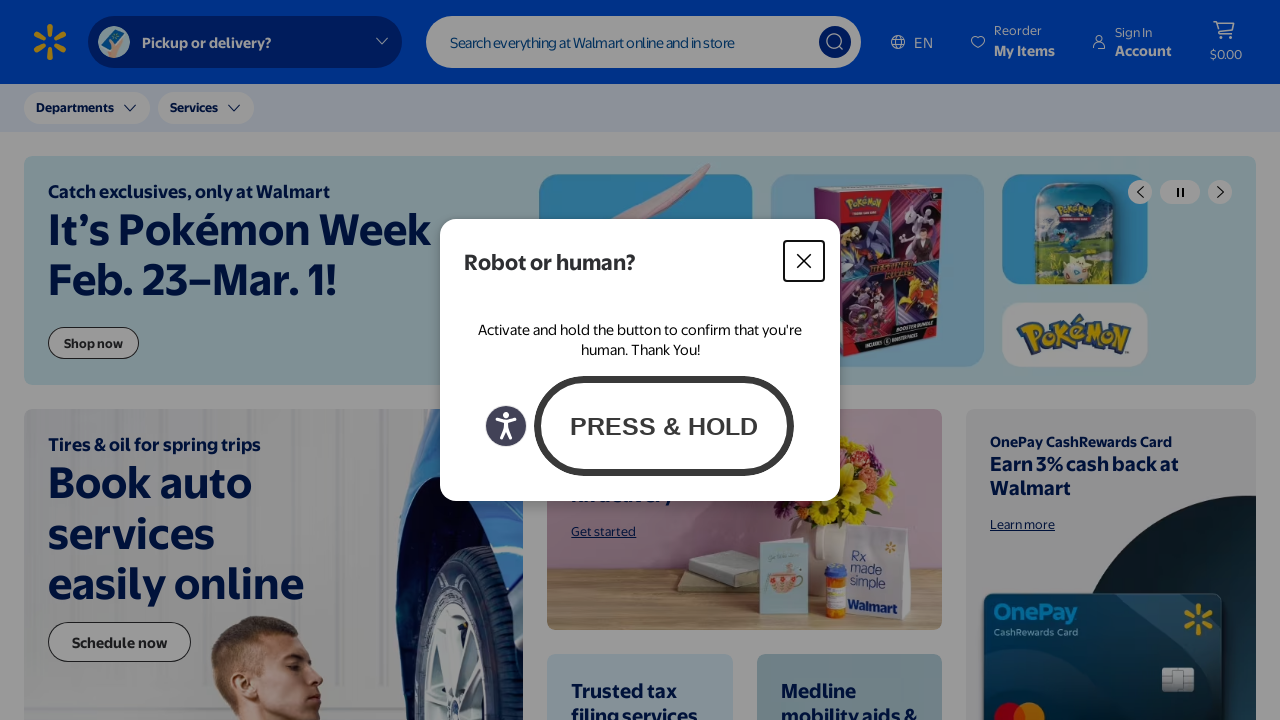